Tests notification message rendering by clicking a link repeatedly until an "Action successful" message appears

Starting URL: https://the-internet.herokuapp.com/notification_message_rendered

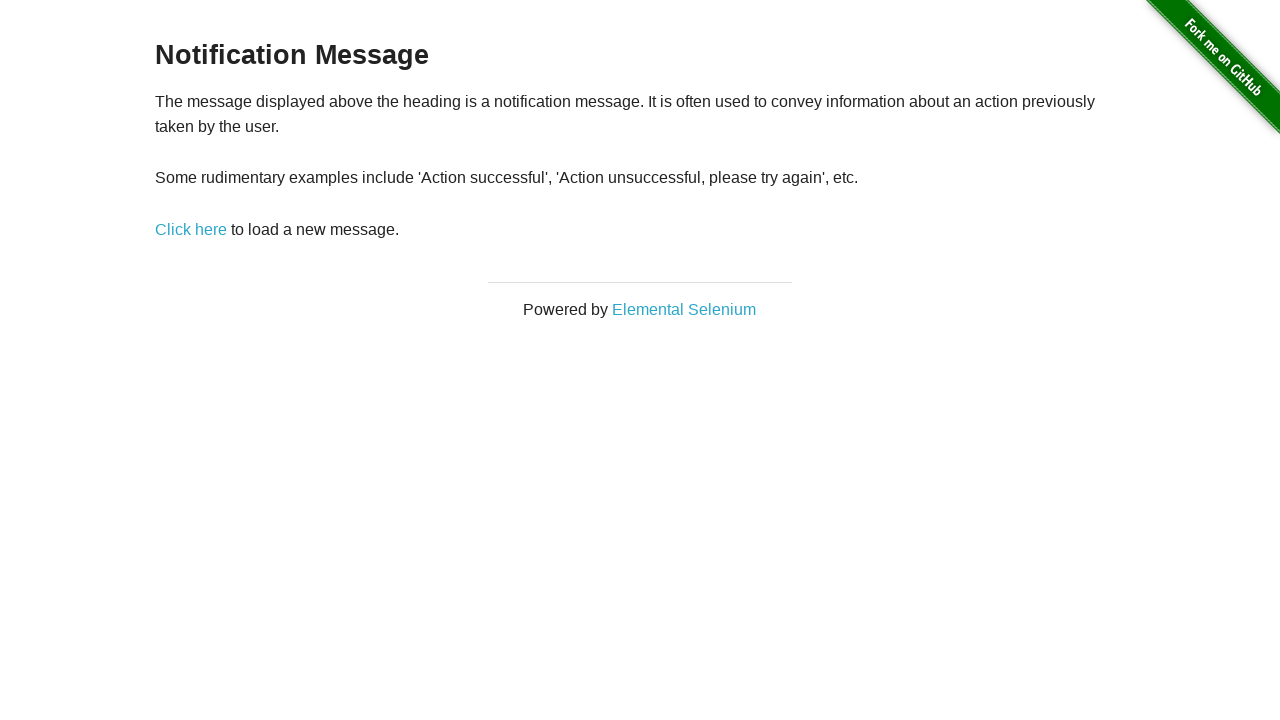

Clicked 'Click here' link (attempt 1) at (191, 229) on a:has-text('Click here')
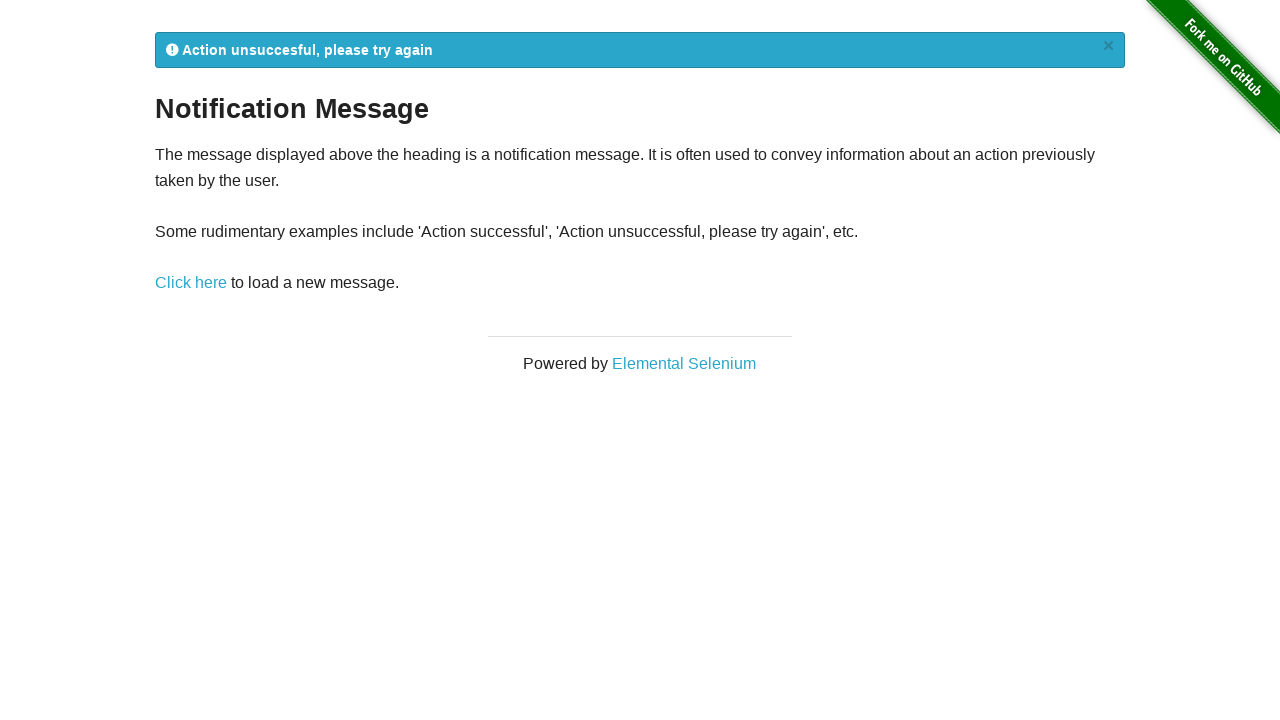

Flash message notification appeared
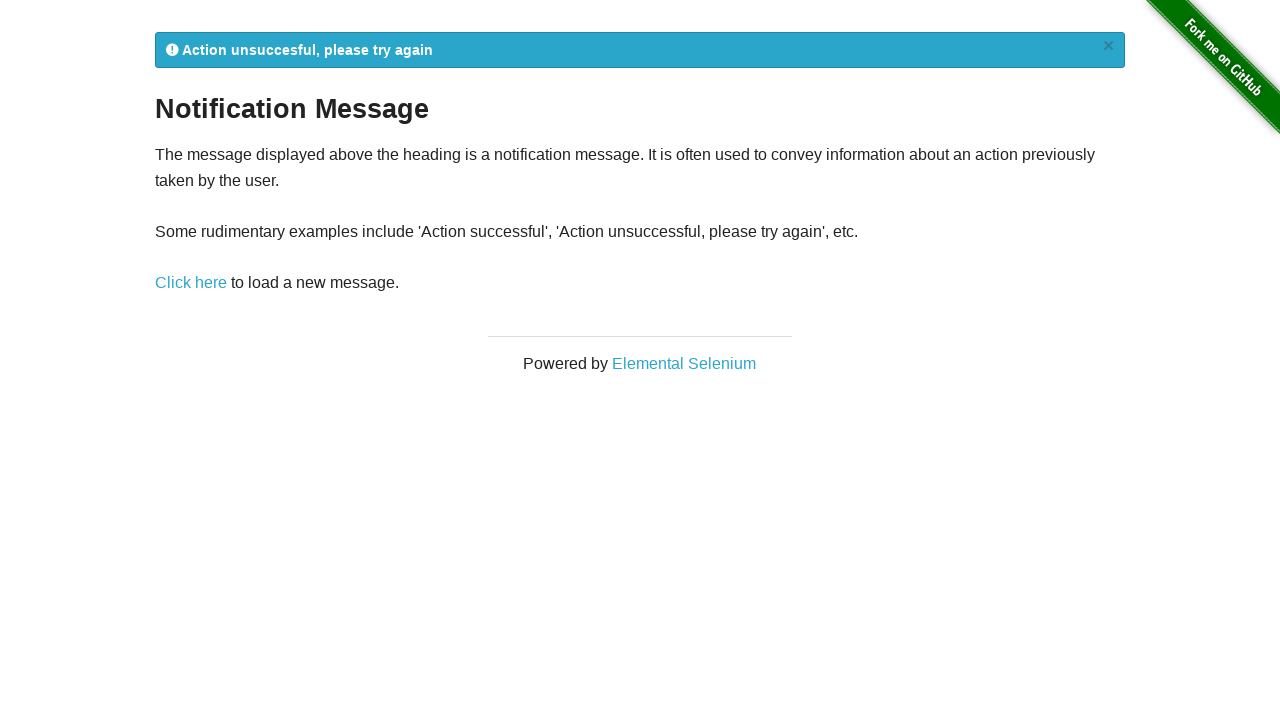

Retrieved flash message text: '
            Action unsuccesful, please try again
            ×
          '
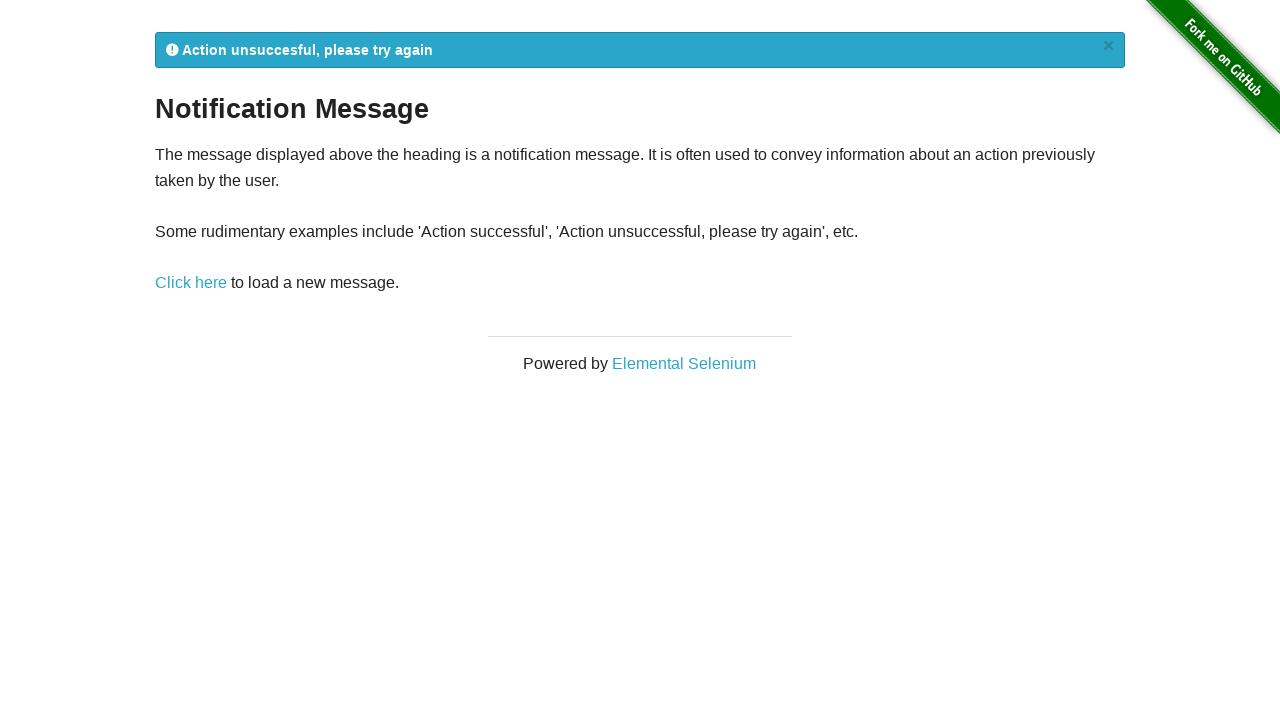

Clicked 'Click here' link (attempt 2) at (191, 283) on a:has-text('Click here')
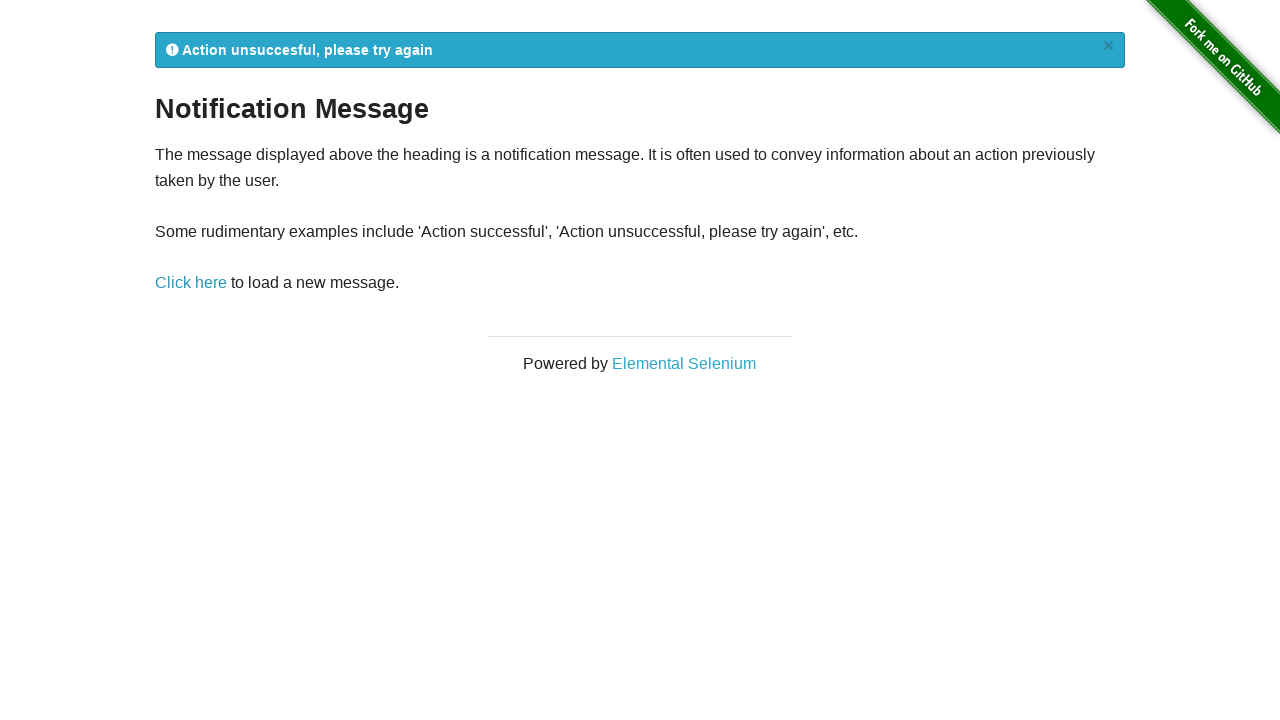

Flash message notification appeared
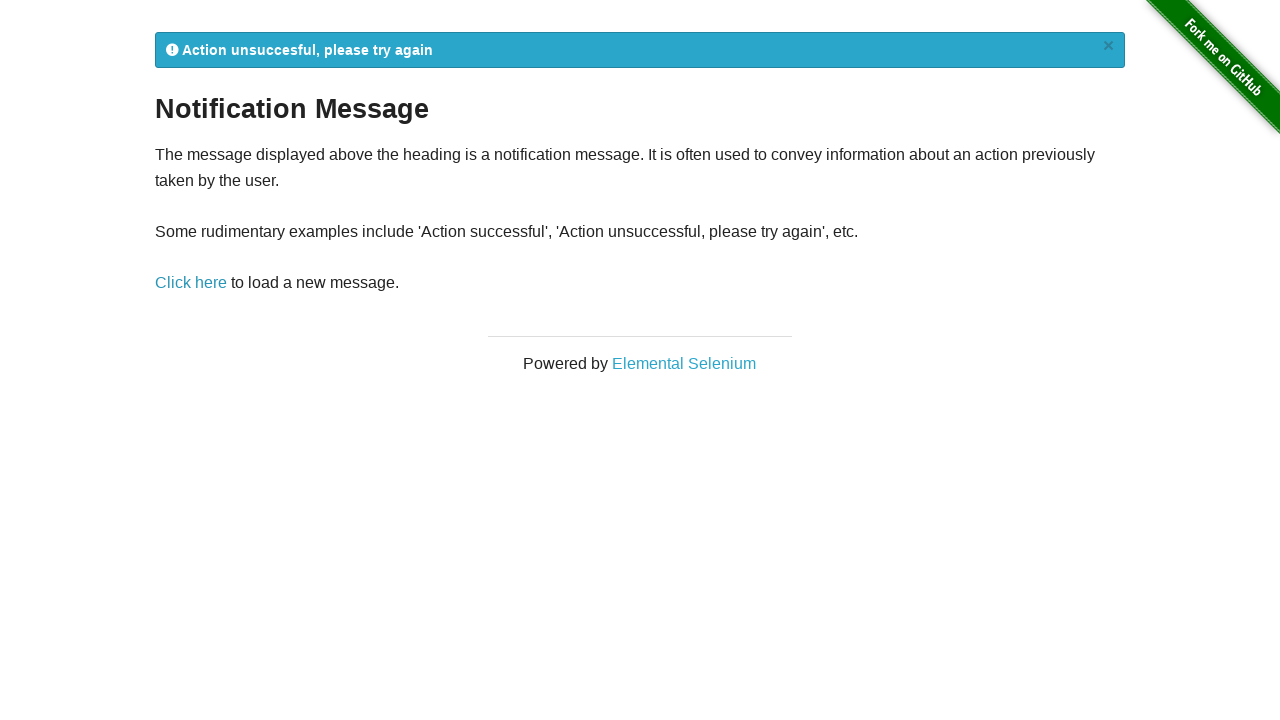

Retrieved flash message text: '
            Action unsuccesful, please try again
            ×
          '
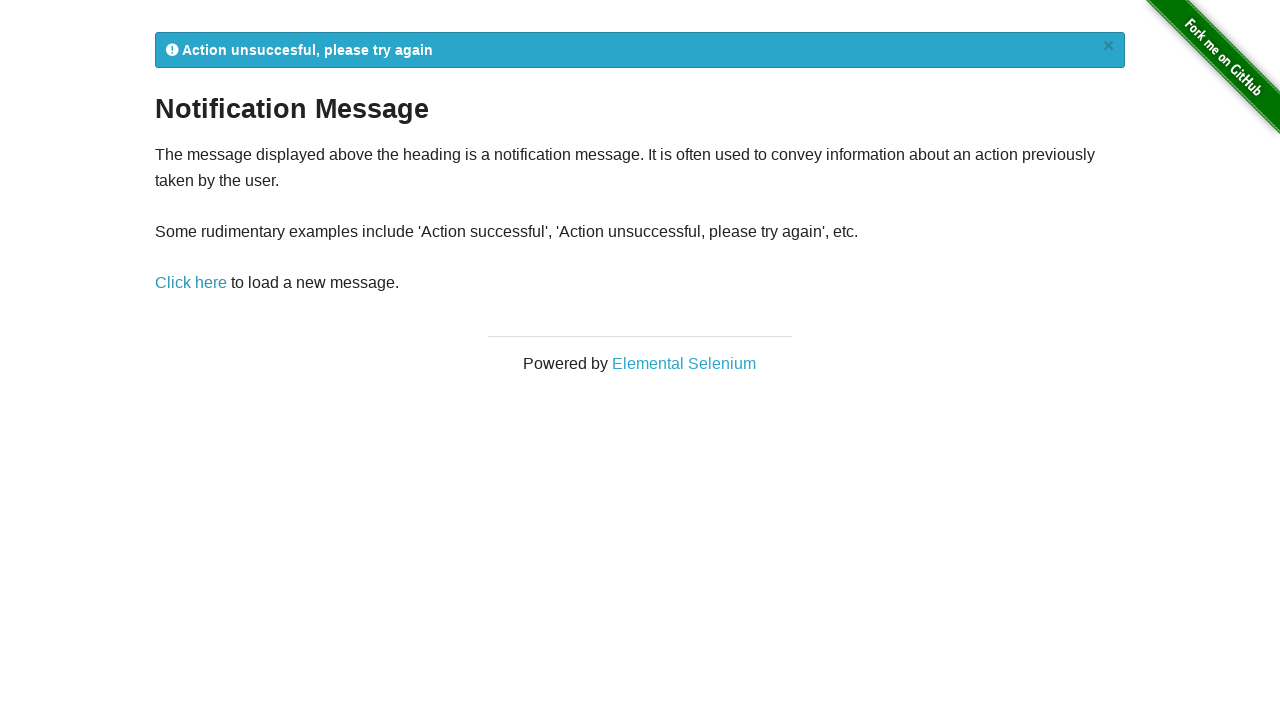

Clicked 'Click here' link (attempt 3) at (191, 283) on a:has-text('Click here')
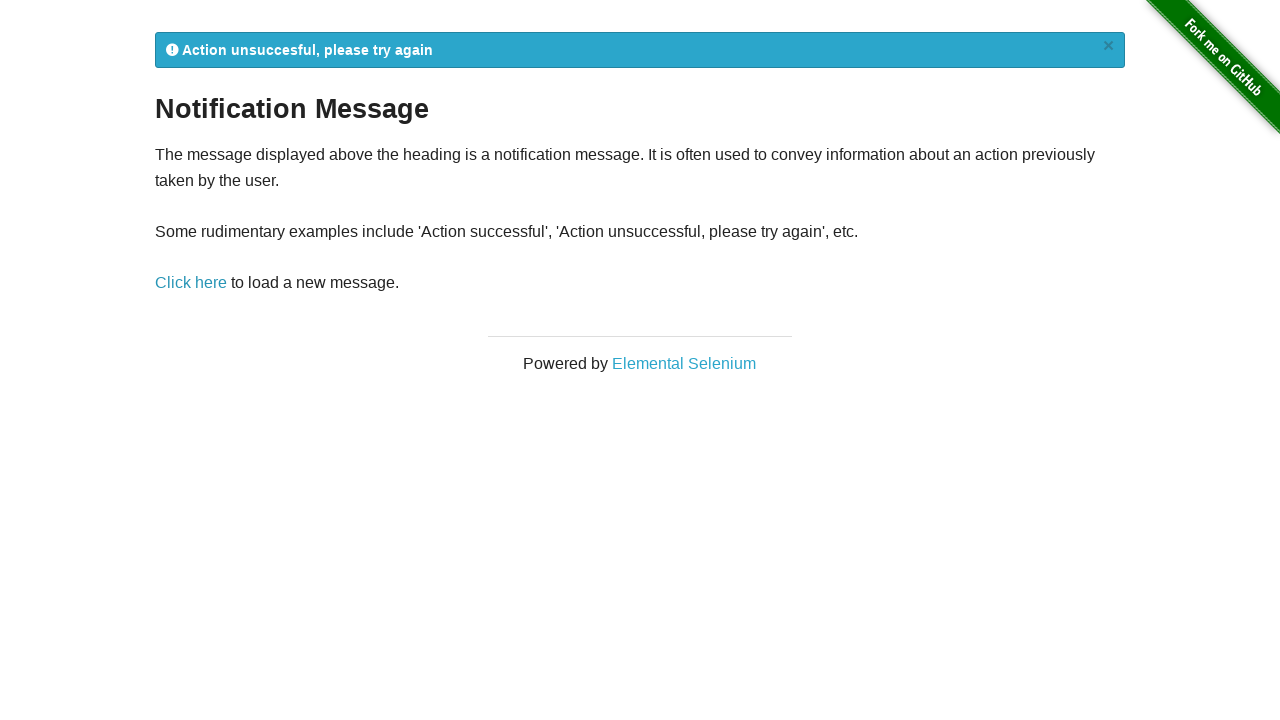

Flash message notification appeared
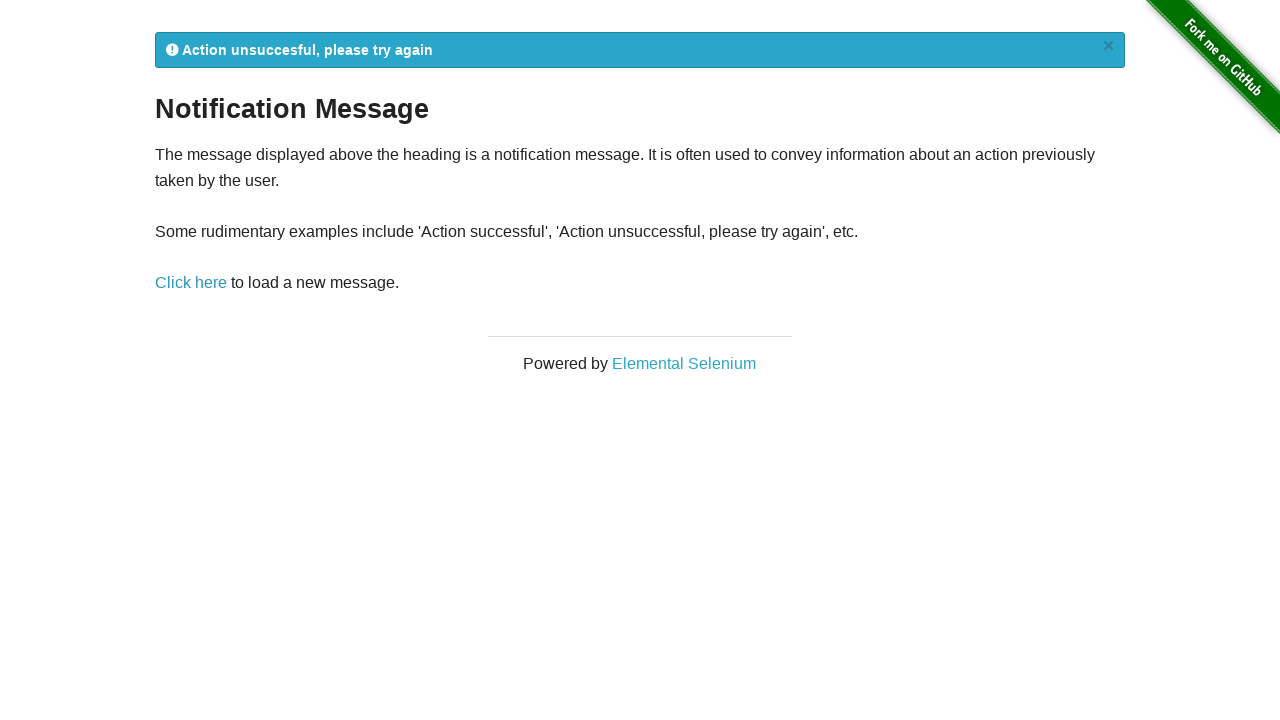

Retrieved flash message text: '
            Action unsuccesful, please try again
            ×
          '
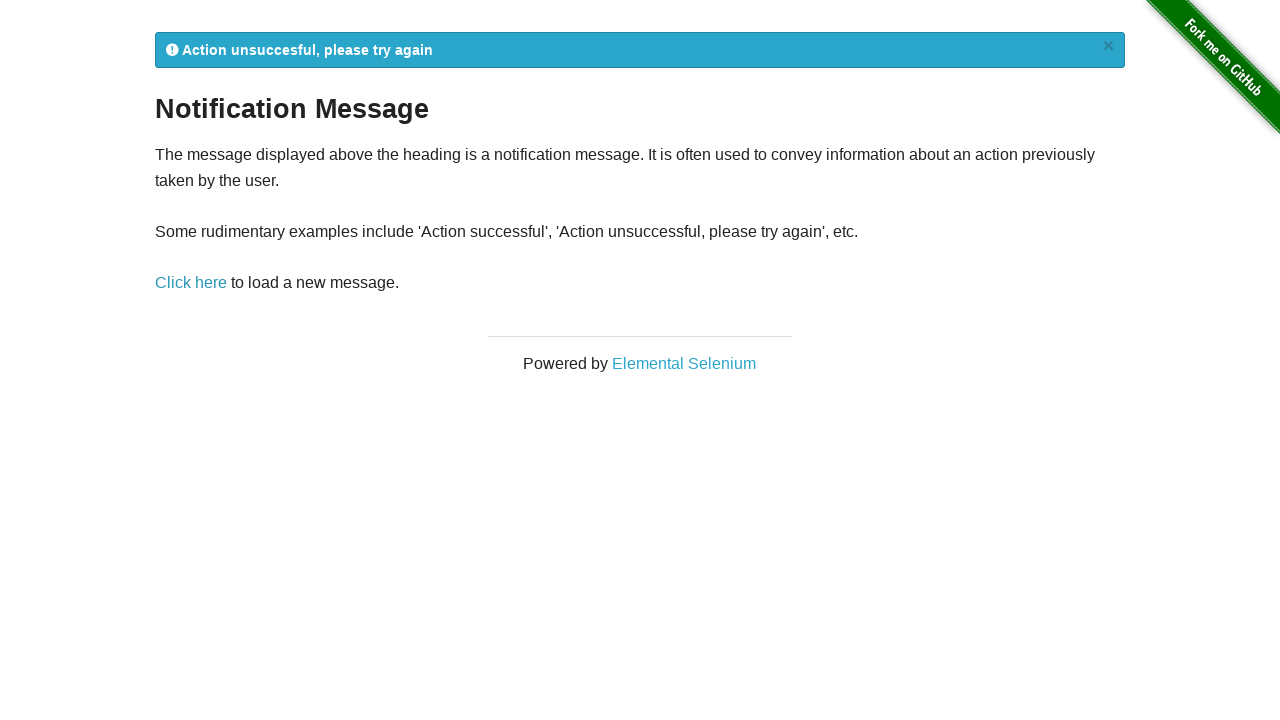

Clicked 'Click here' link (attempt 4) at (191, 283) on a:has-text('Click here')
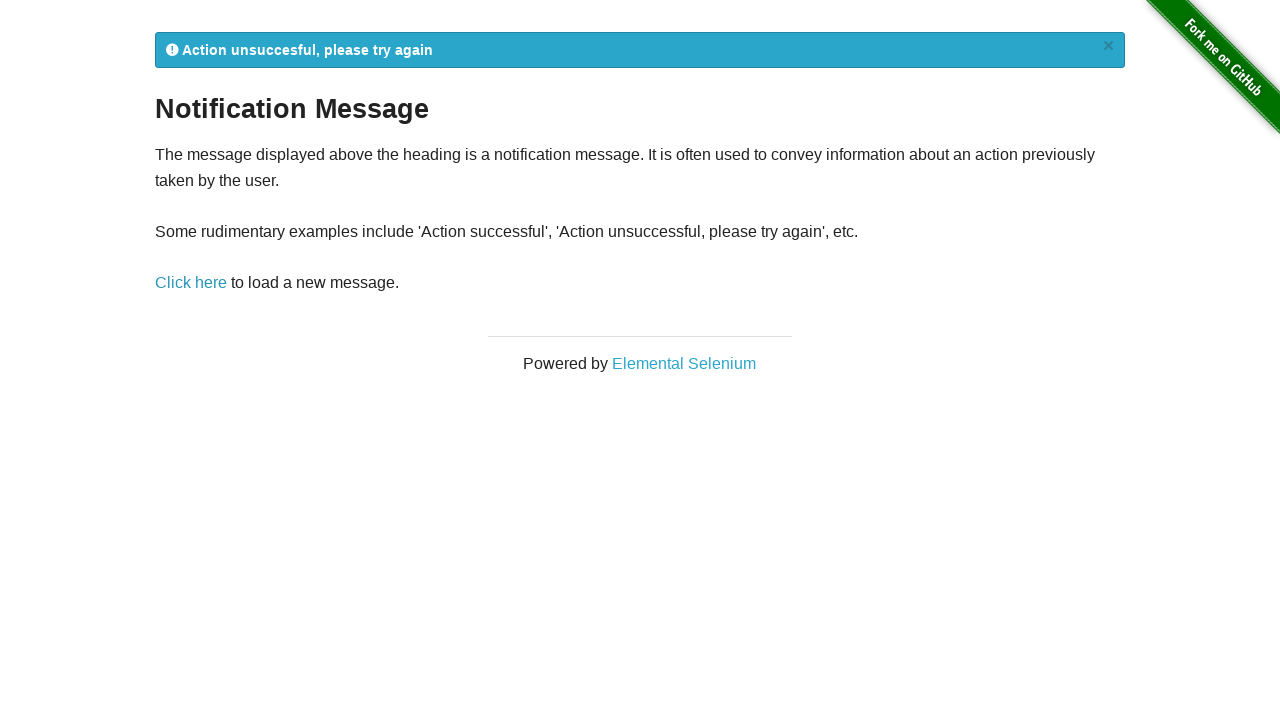

Flash message notification appeared
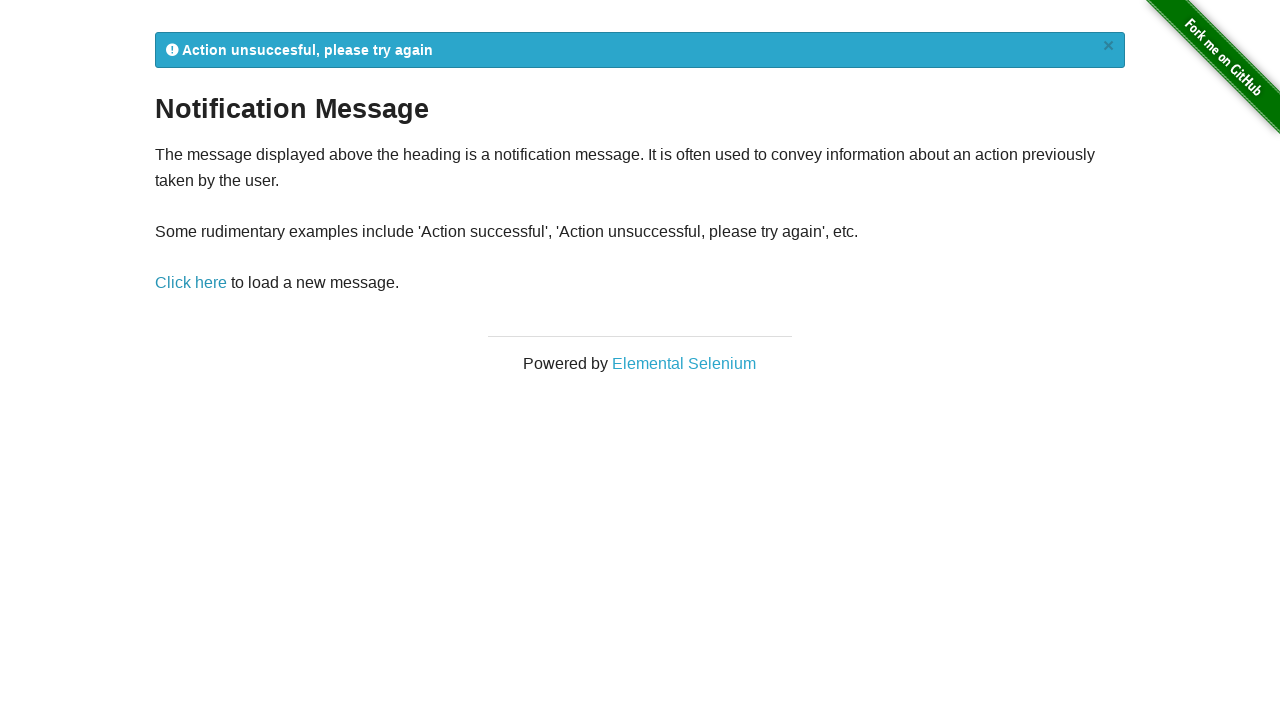

Retrieved flash message text: '
            Action unsuccesful, please try again
            ×
          '
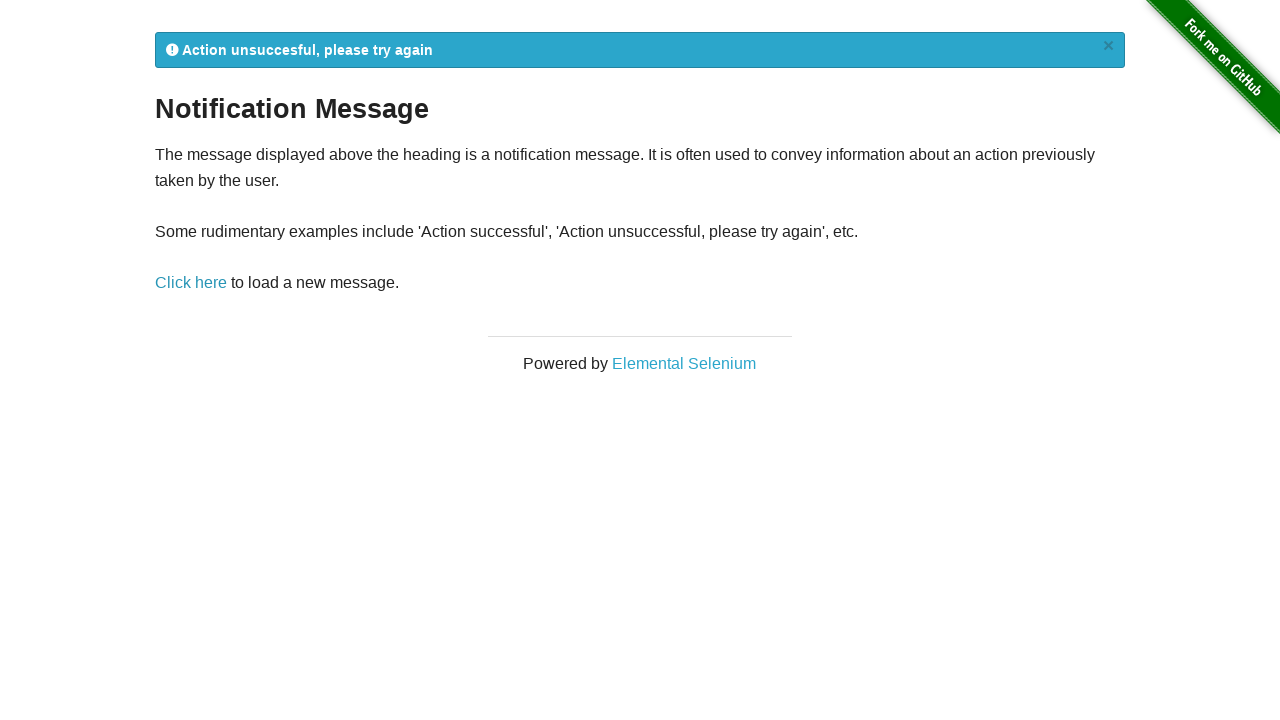

Clicked 'Click here' link (attempt 5) at (191, 283) on a:has-text('Click here')
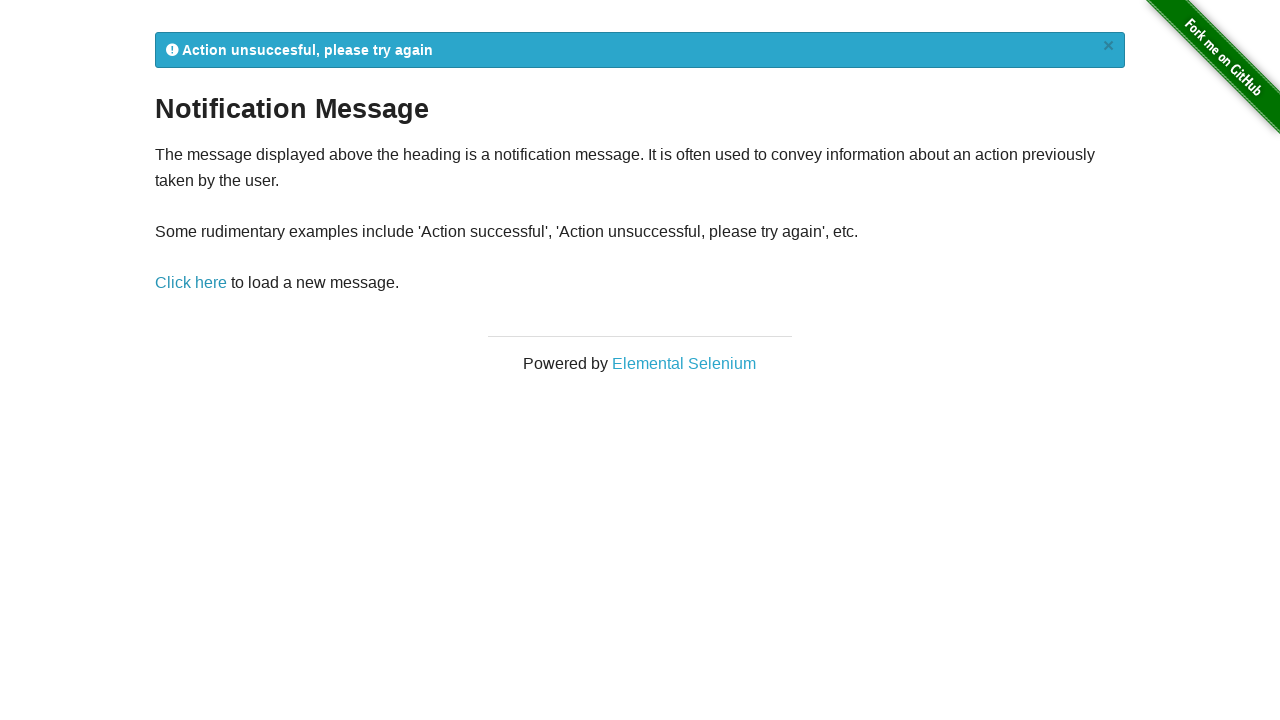

Flash message notification appeared
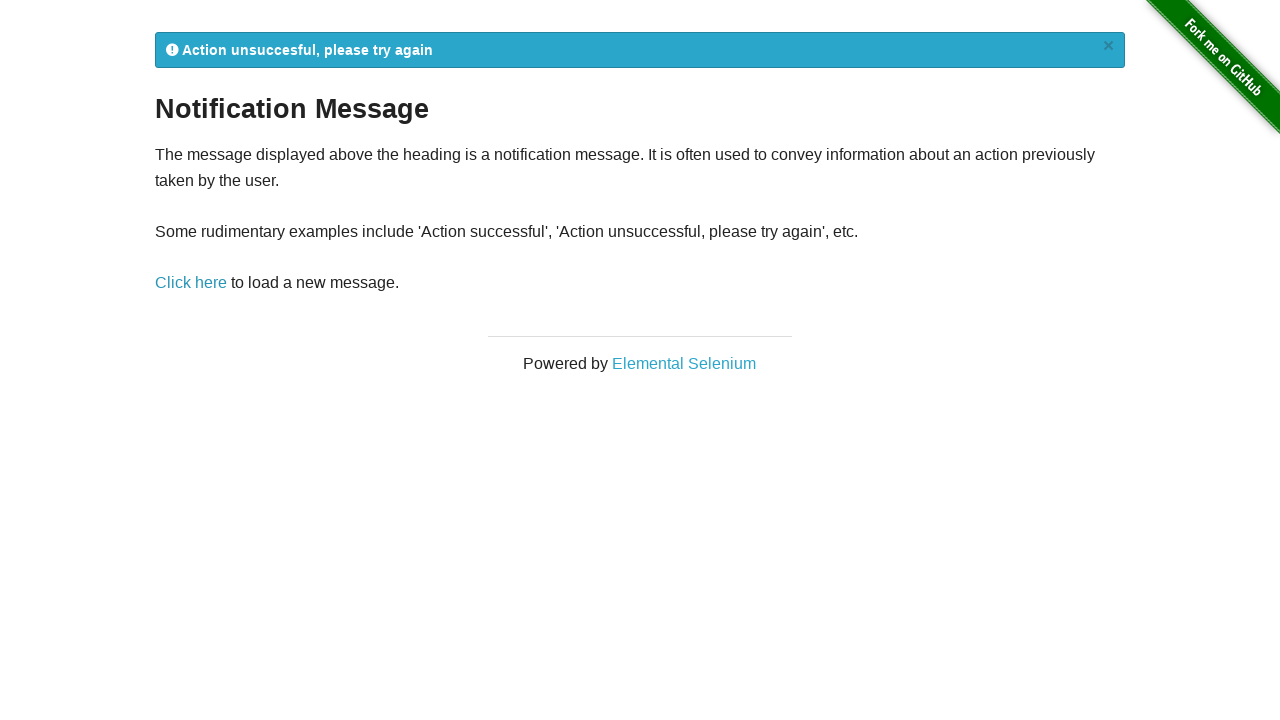

Retrieved flash message text: '
            Action unsuccesful, please try again
            ×
          '
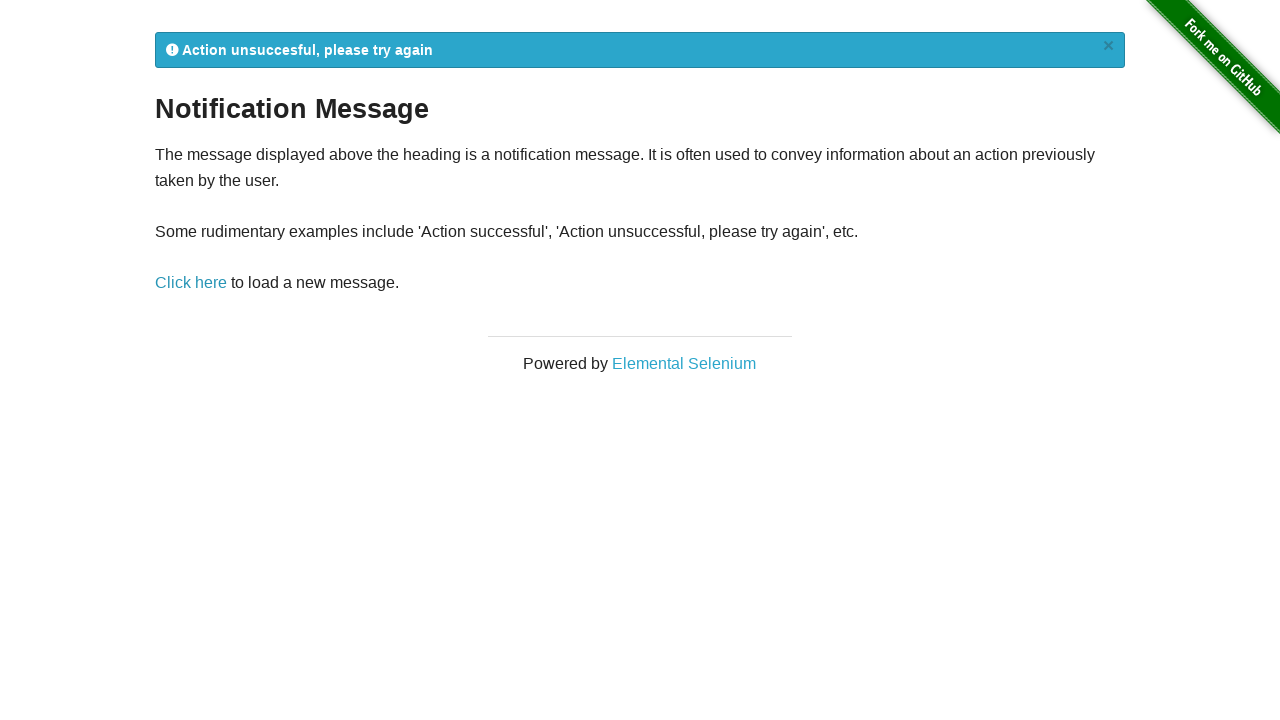

Clicked 'Click here' link (attempt 6) at (191, 283) on a:has-text('Click here')
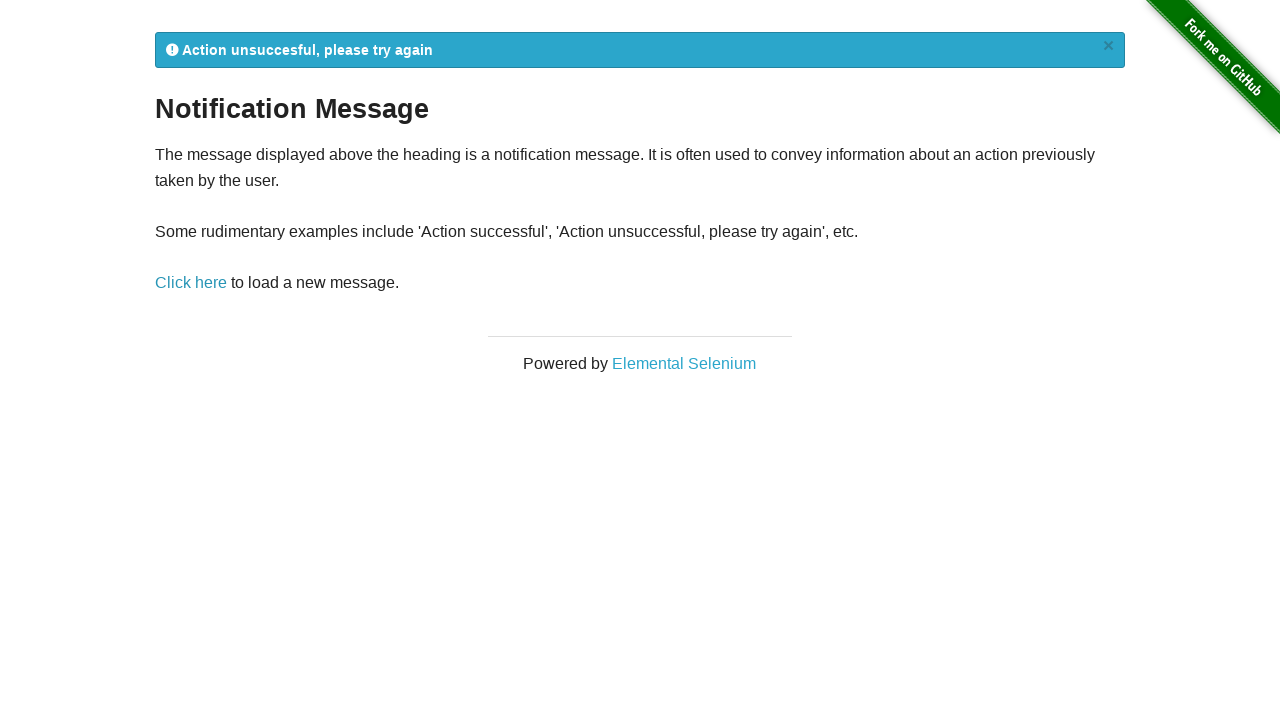

Flash message notification appeared
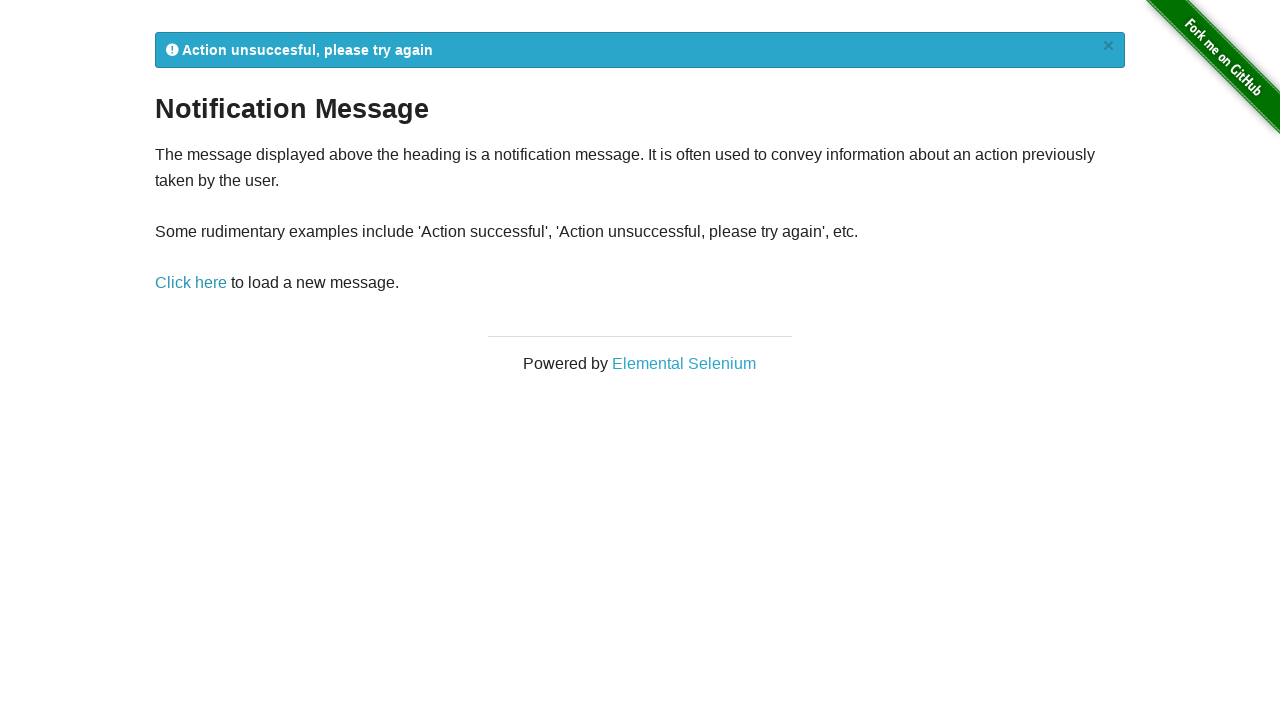

Retrieved flash message text: '
            Action unsuccesful, please try again
            ×
          '
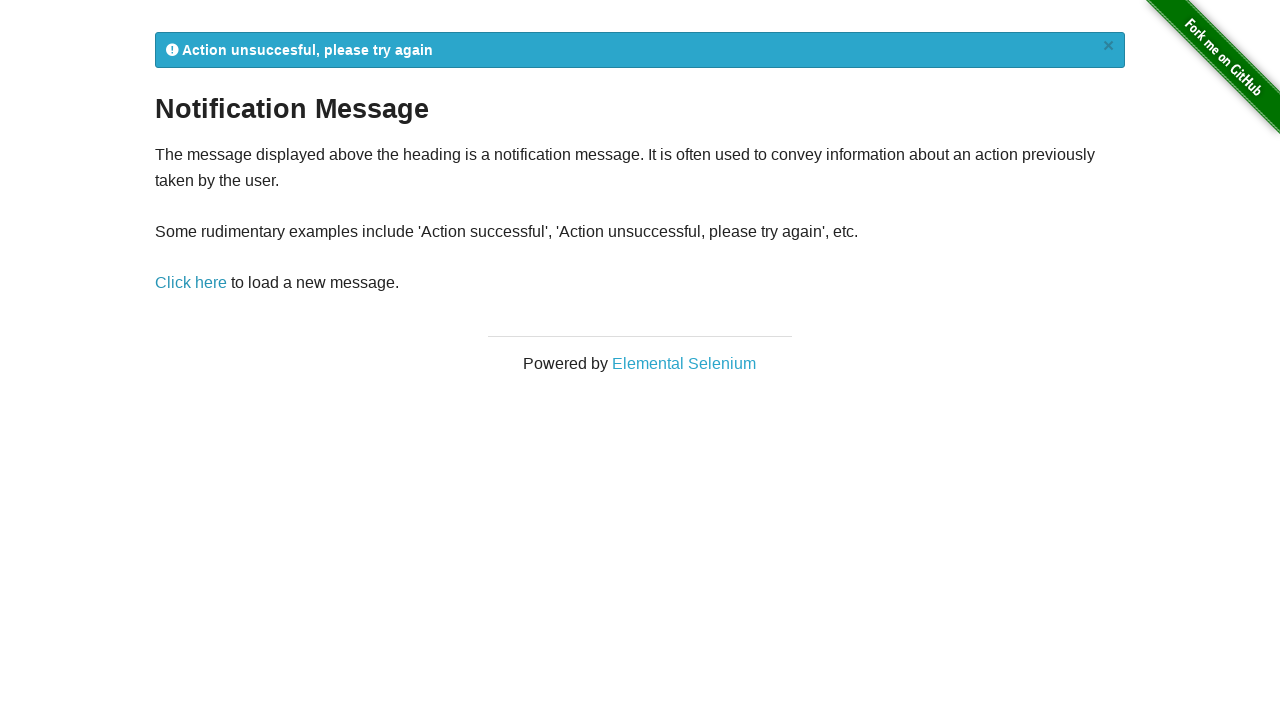

Clicked 'Click here' link (attempt 7) at (191, 283) on a:has-text('Click here')
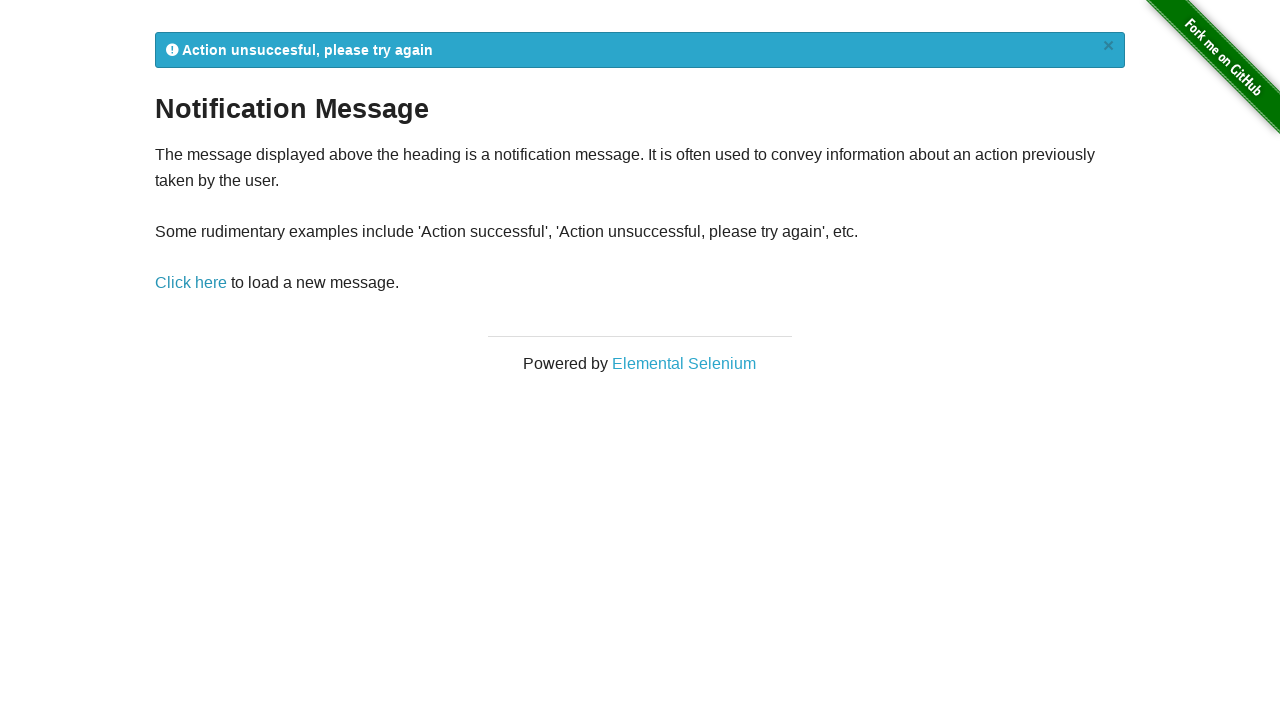

Flash message notification appeared
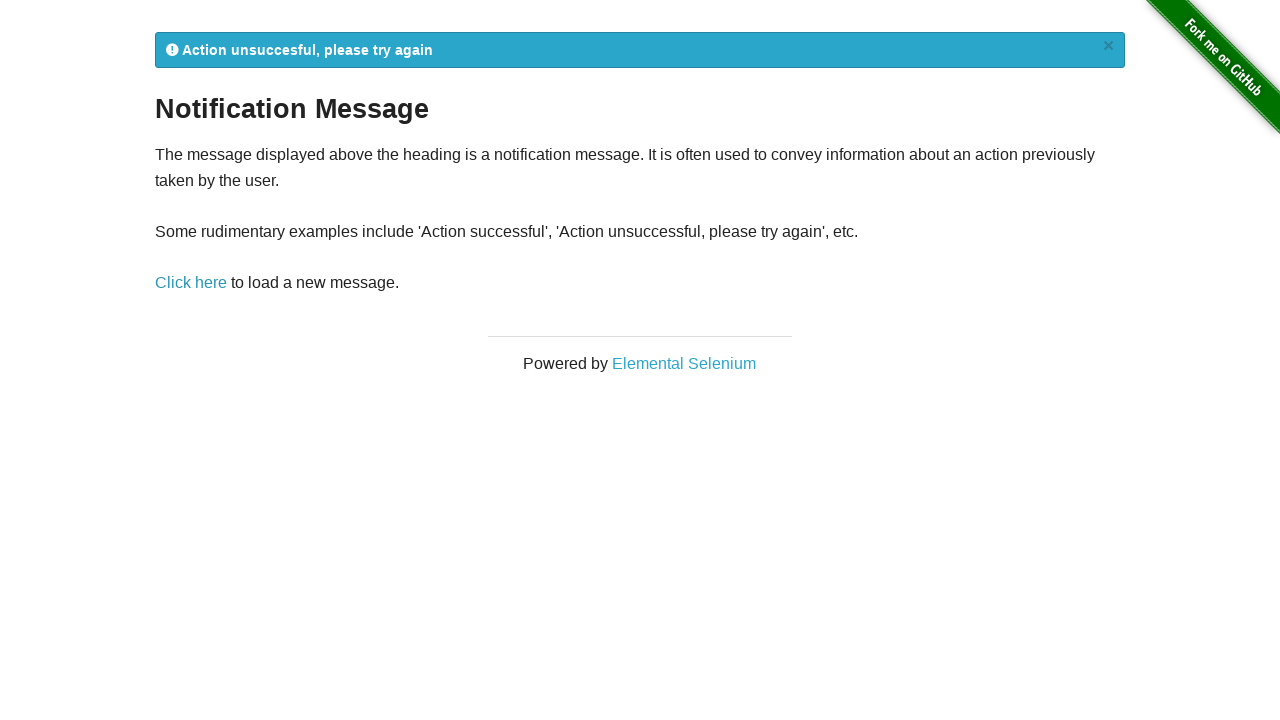

Retrieved flash message text: '
            Action unsuccesful, please try again
            ×
          '
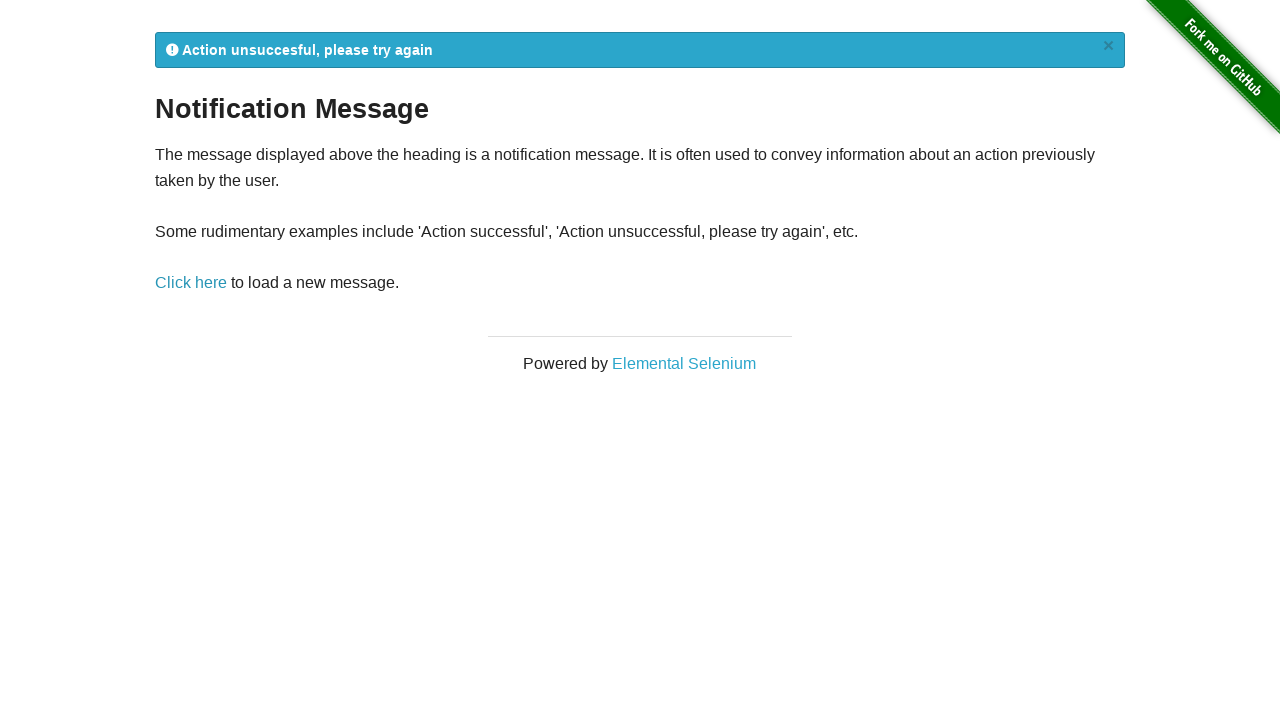

Clicked 'Click here' link (attempt 8) at (191, 283) on a:has-text('Click here')
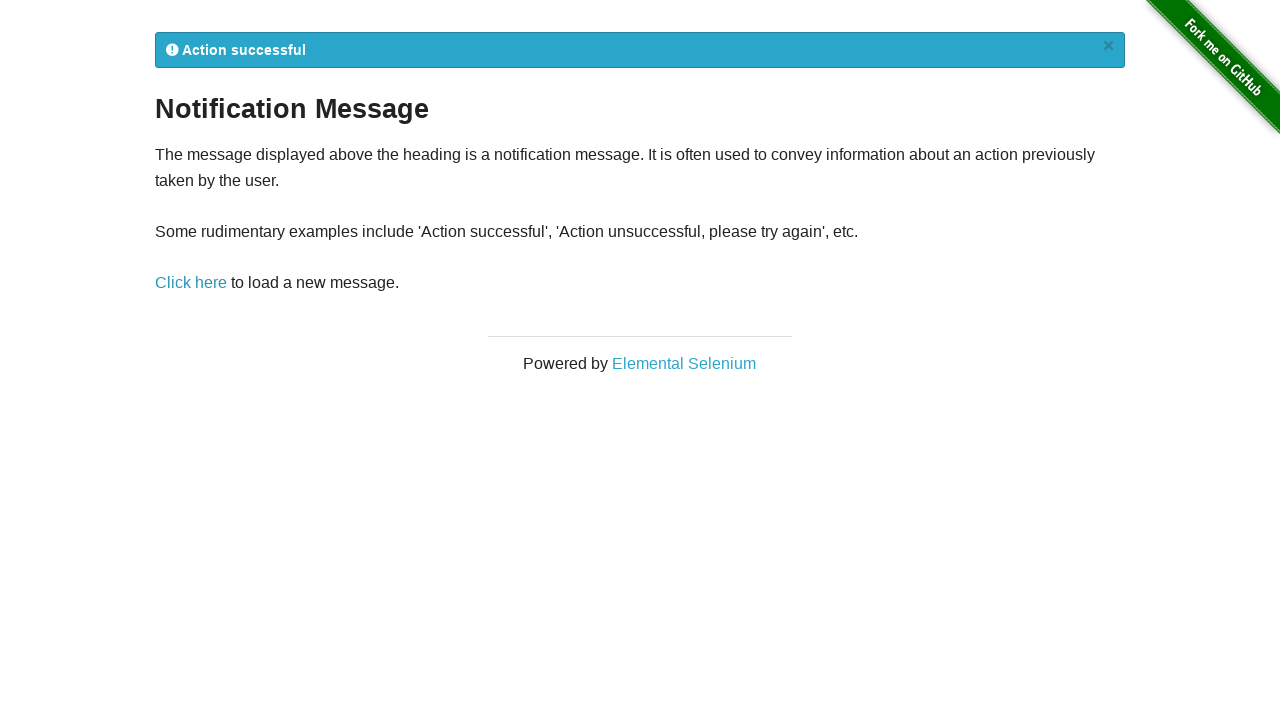

Flash message notification appeared
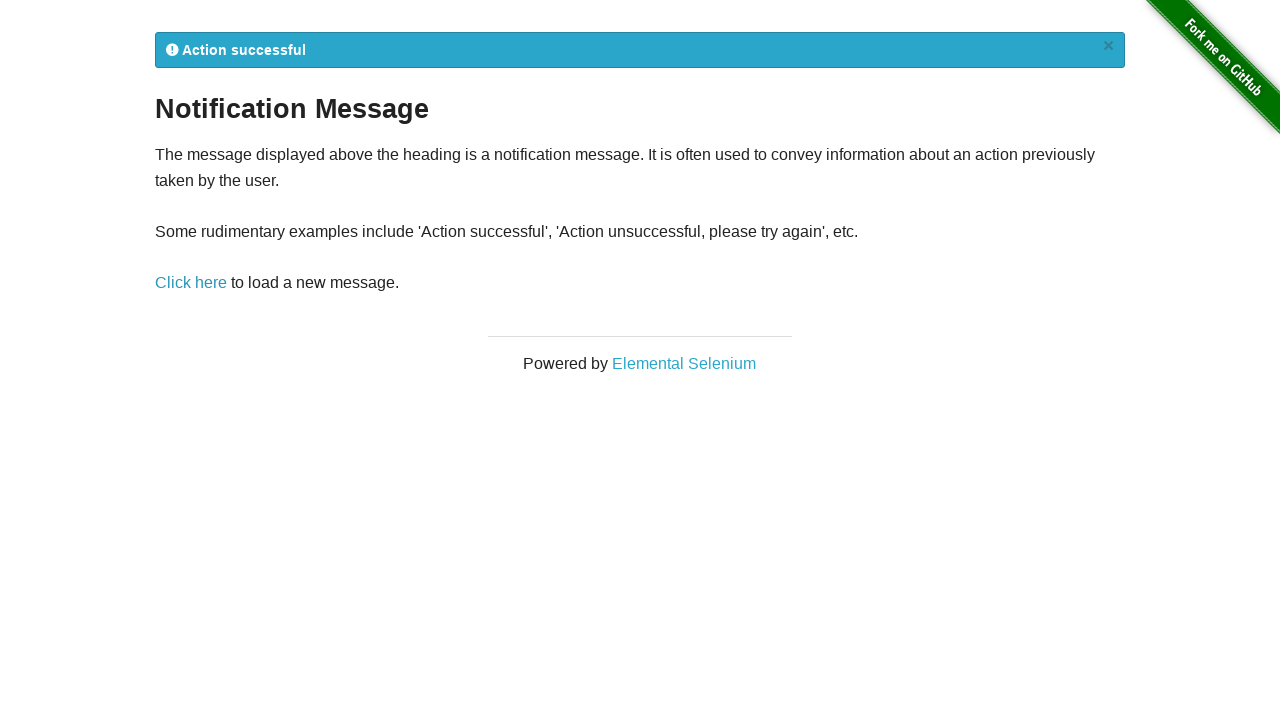

Retrieved flash message text: '
            Action successful
            ×
          '
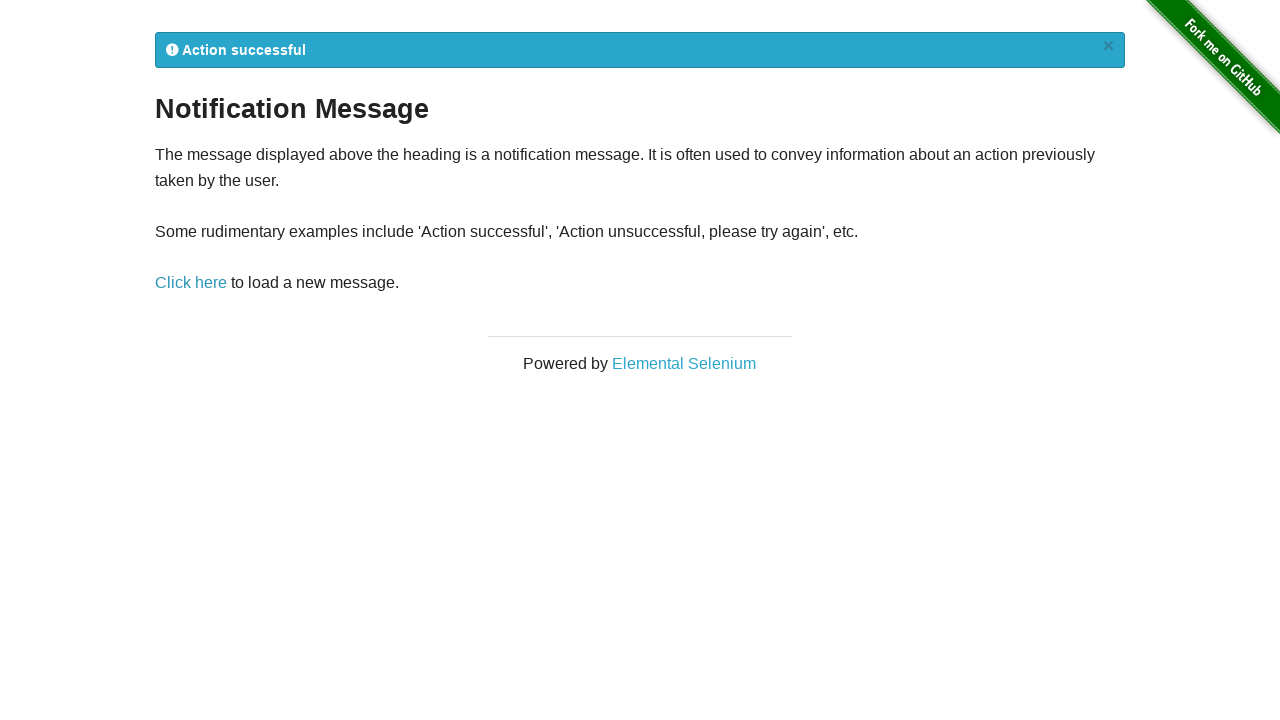

Successfully found 'Action successful' notification message
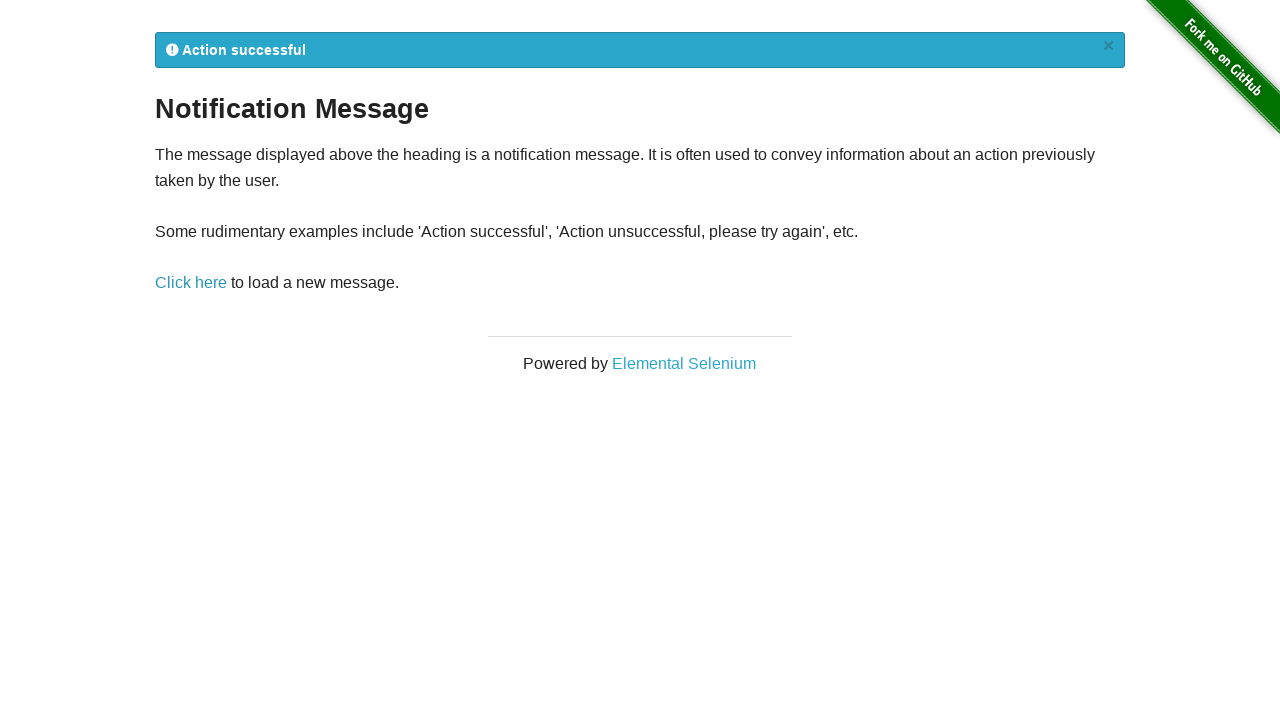

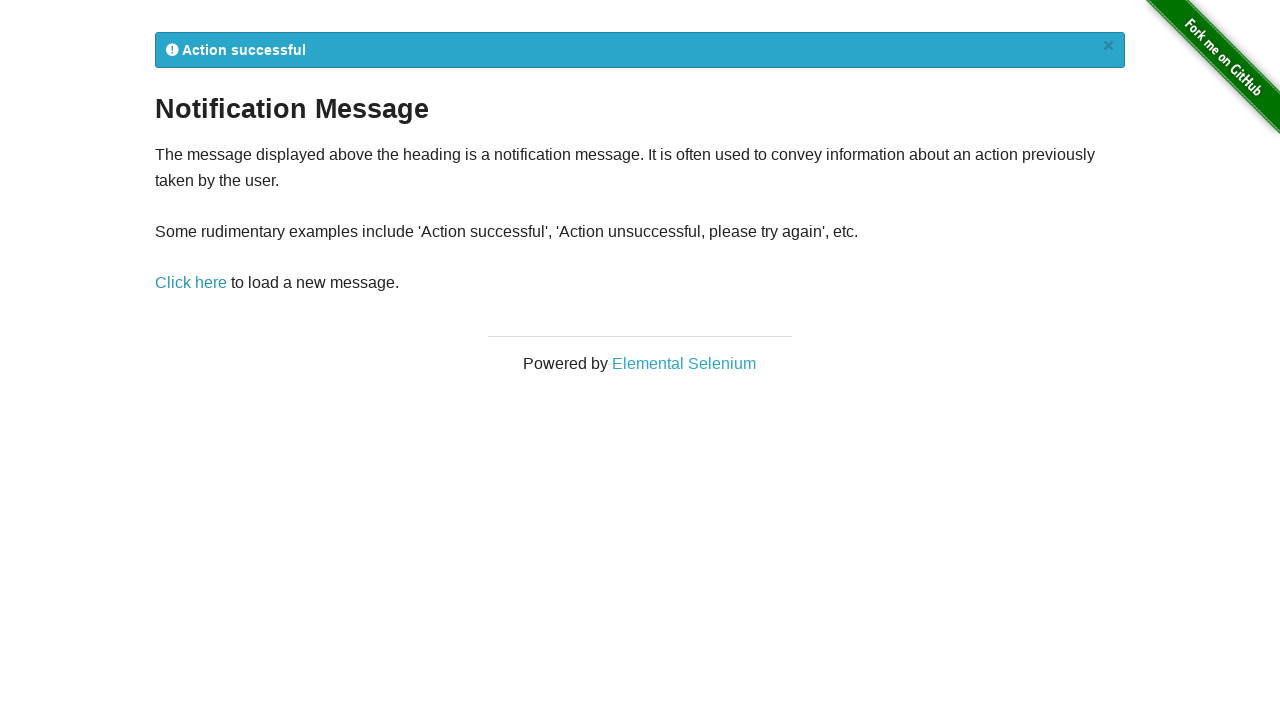